Tests relative locator functionality on the Sauce Demo login page by interacting with input fields using above and below locators relative to the password field

Starting URL: https://www.saucedemo.com

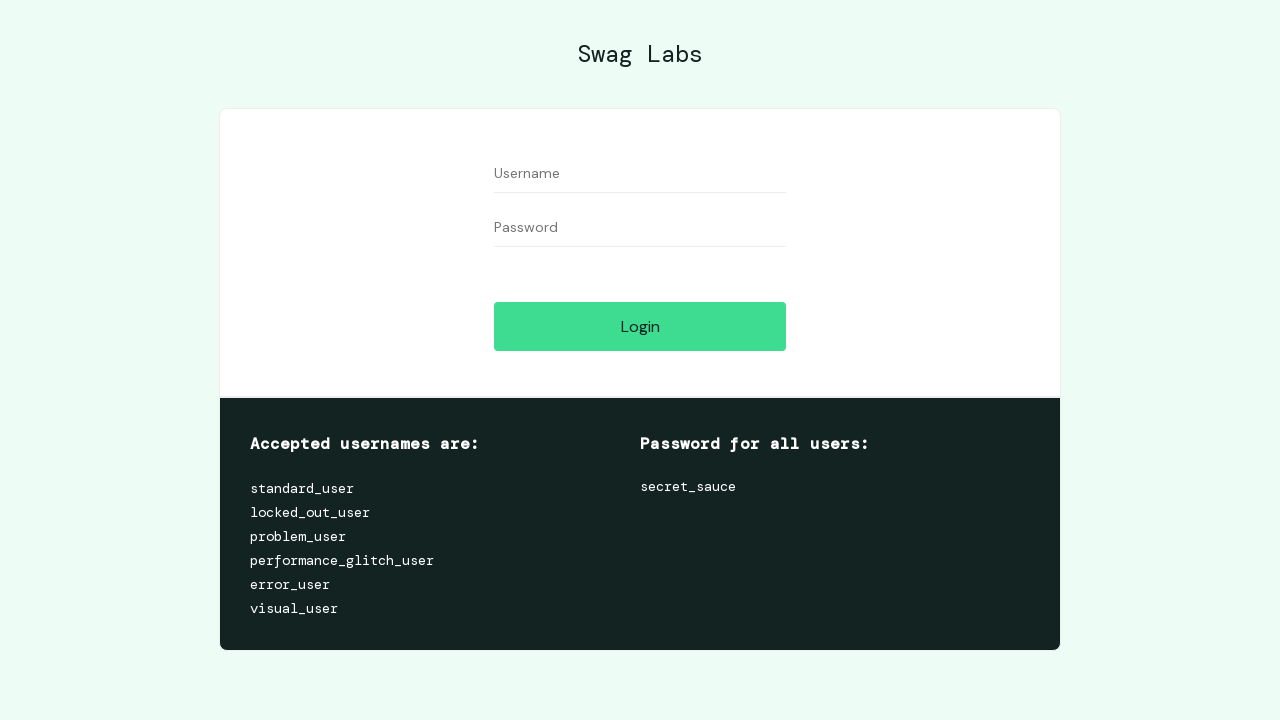

Filled username field with 'Testing' on #user-name
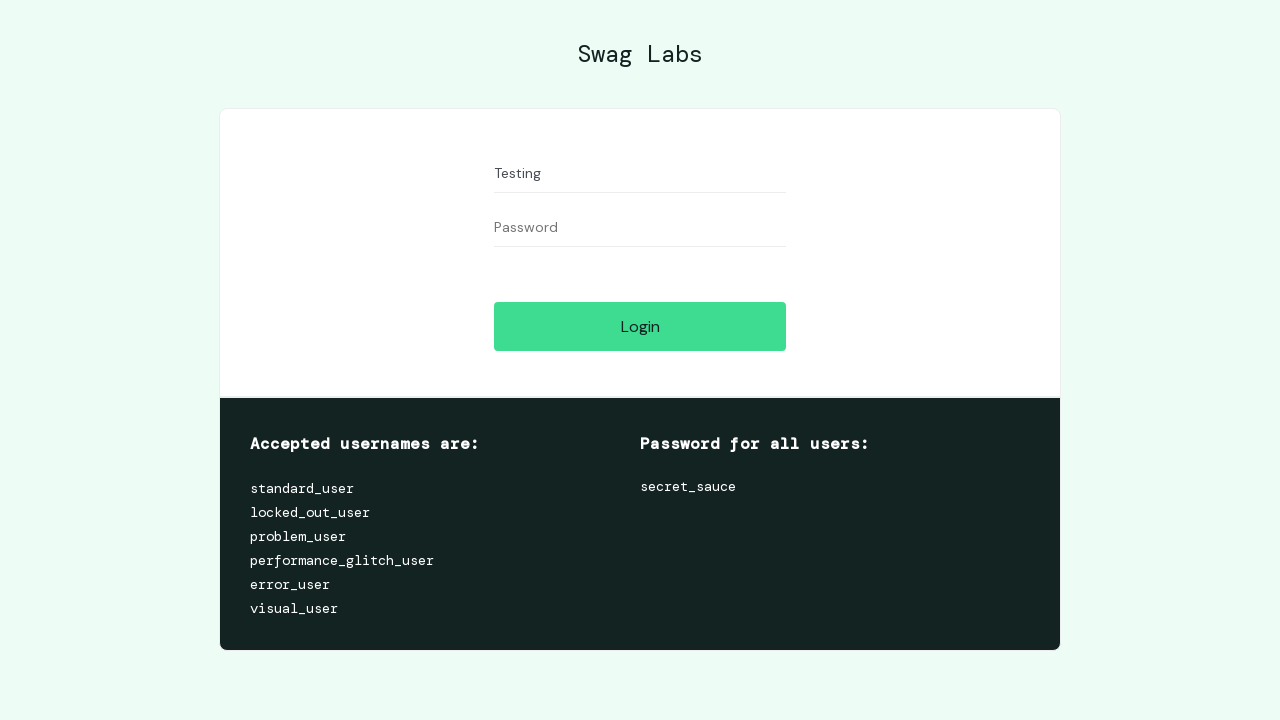

Clicked login button at (640, 326) on #login-button
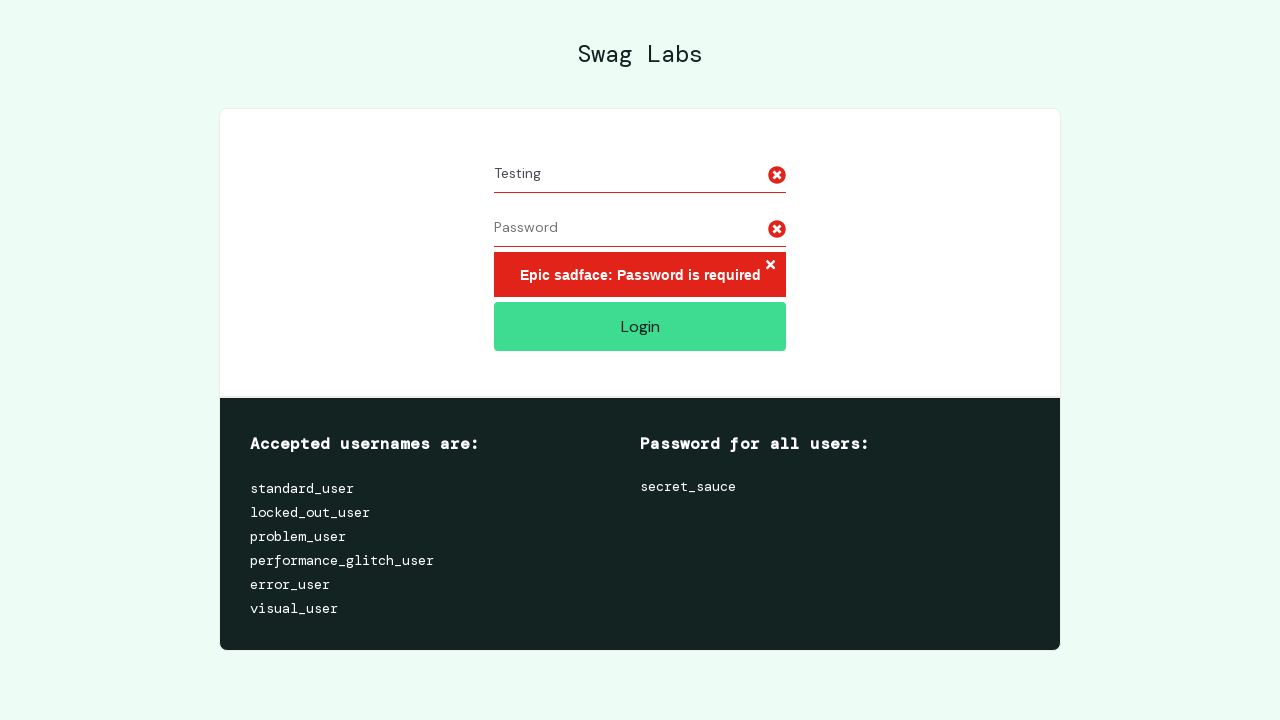

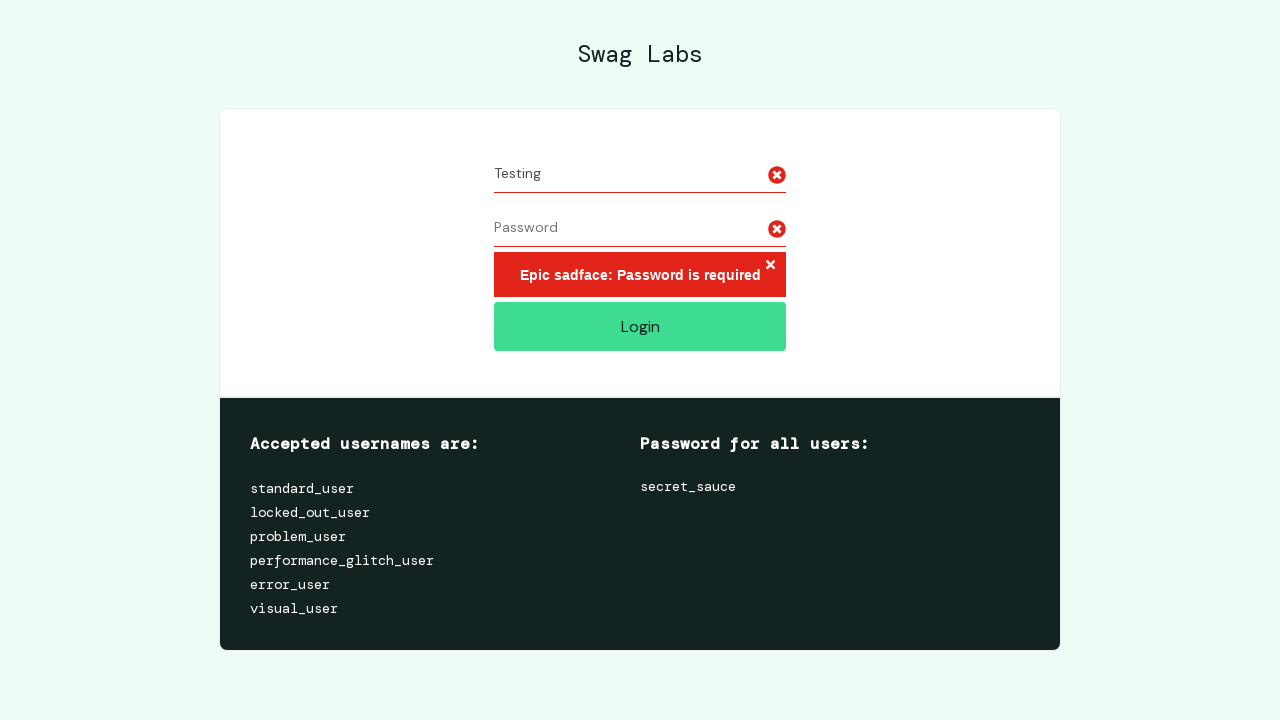